Tests JavaScript alert handling by triggering different types of alerts (simple alert, confirm dialog, and prompt with text input) and interacting with them by accepting, dismissing, and entering text.

Starting URL: http://demo.automationtesting.in/Alerts.html

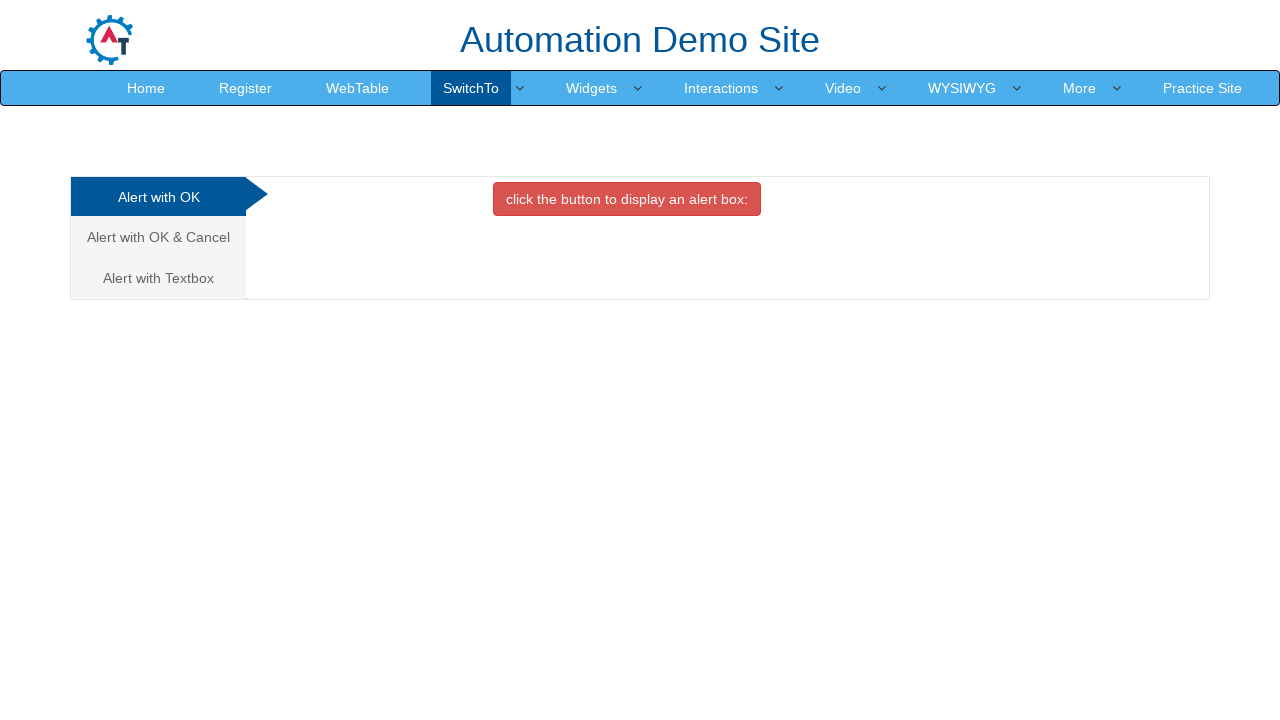

Clicked button to trigger simple alert at (627, 199) on button.btn.btn-danger
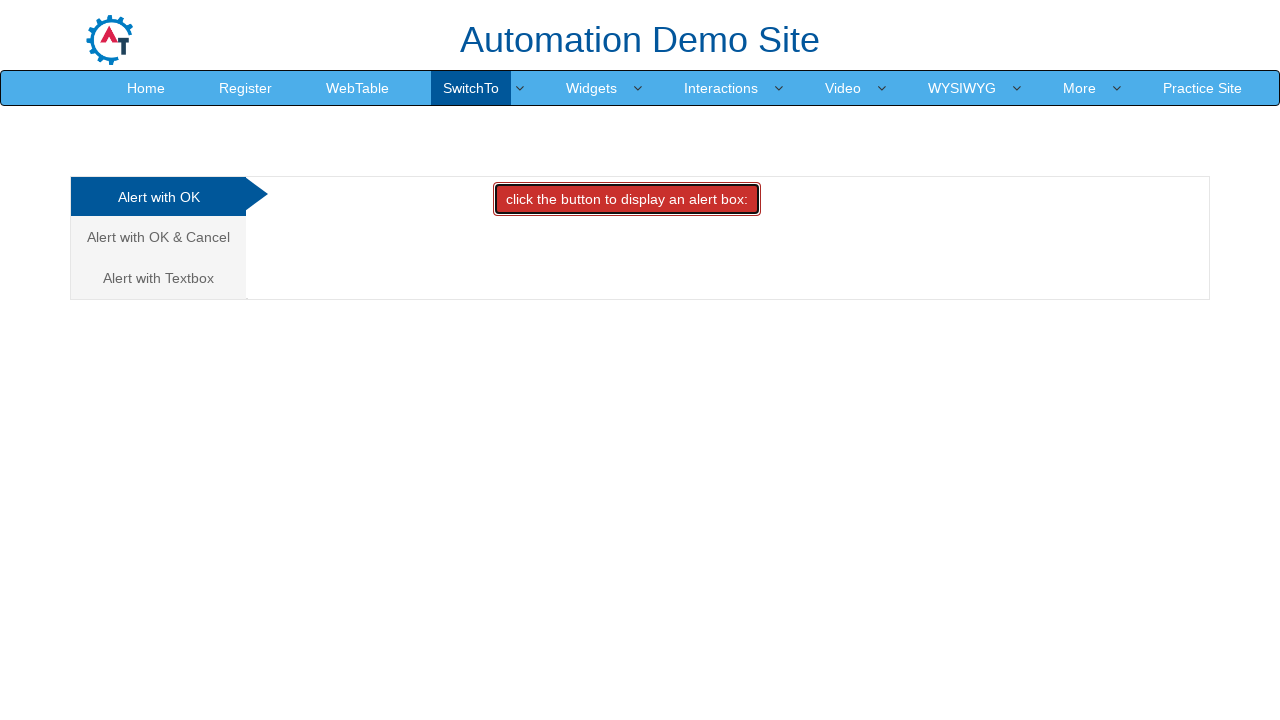

Set up dialog handler to accept alerts
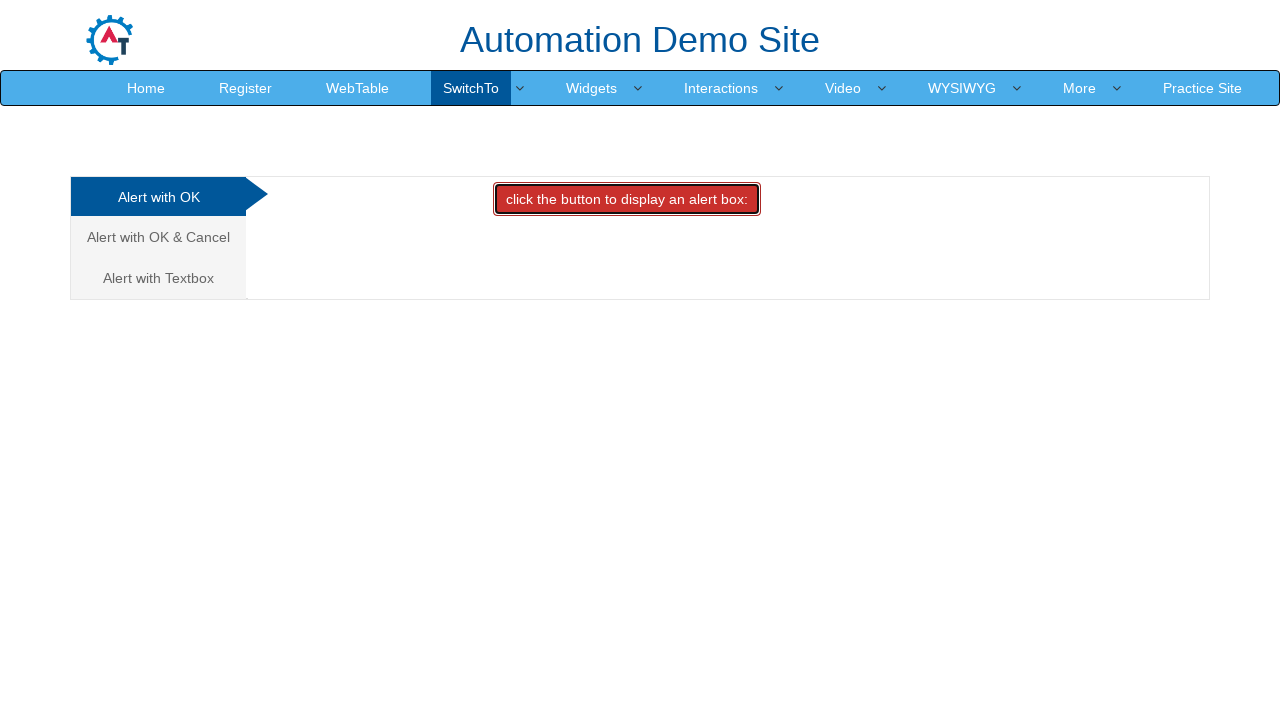

Waited for alert to be processed
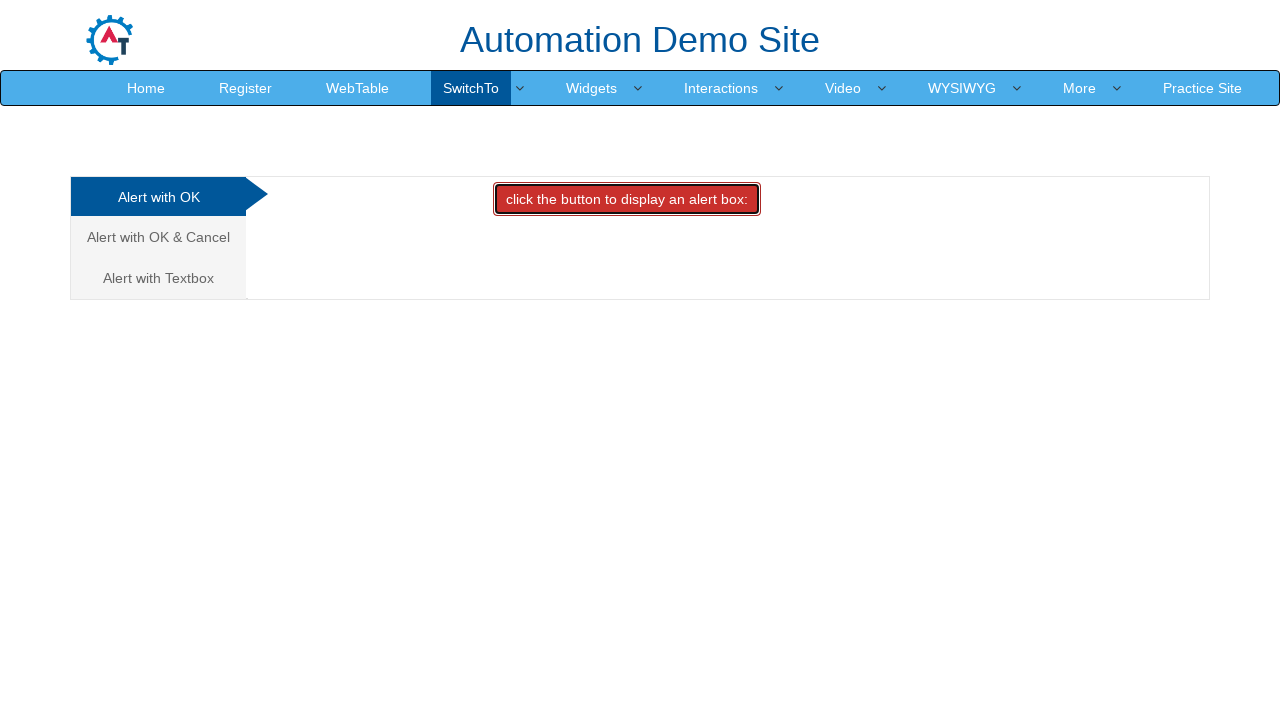

Clicked on 'Alert with OK & Cancel' tab at (158, 237) on a:has-text('Alert with OK & Cancel')
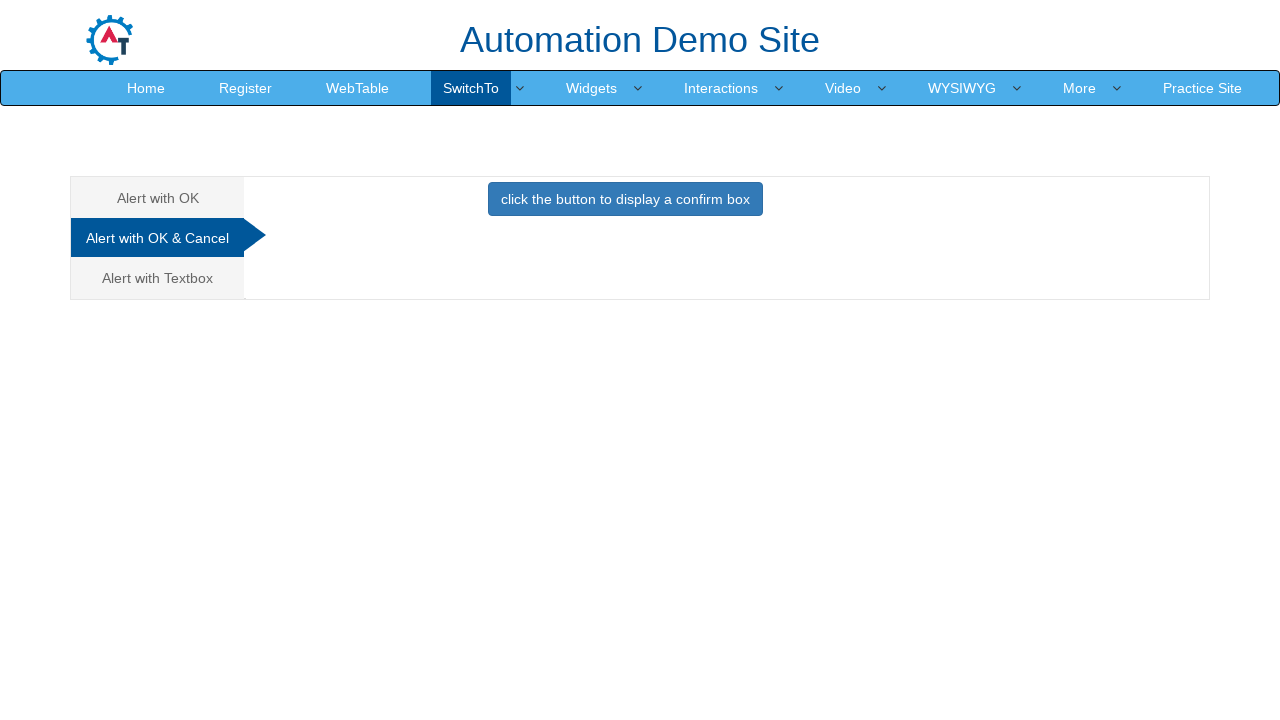

Set up dialog handler to dismiss confirm dialog
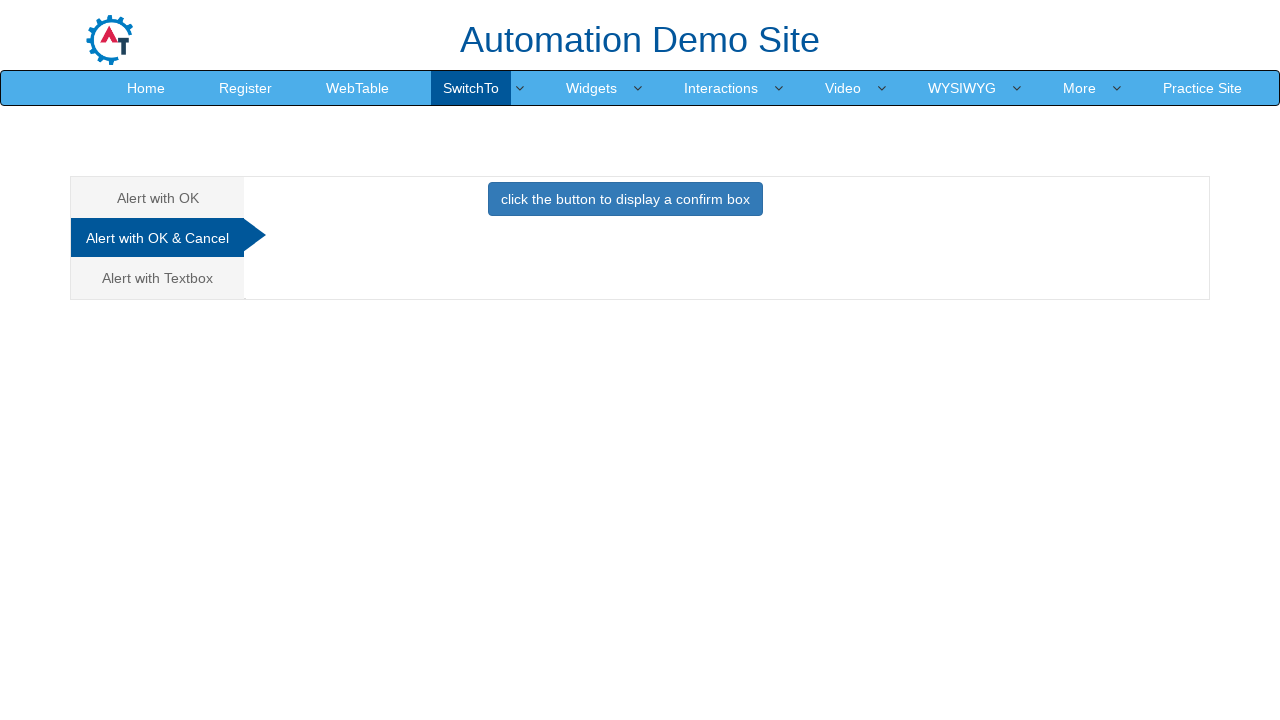

Clicked button to trigger confirm dialog at (625, 199) on button.btn.btn-primary
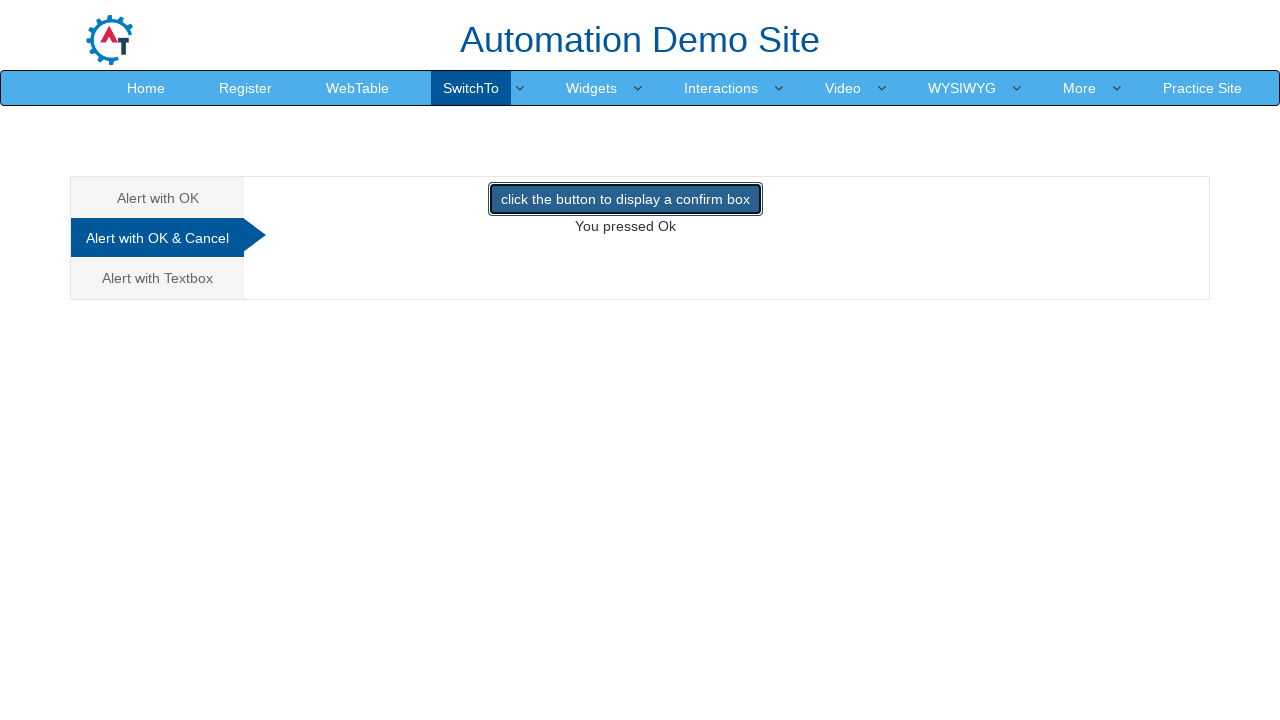

Waited for confirm dialog to be processed
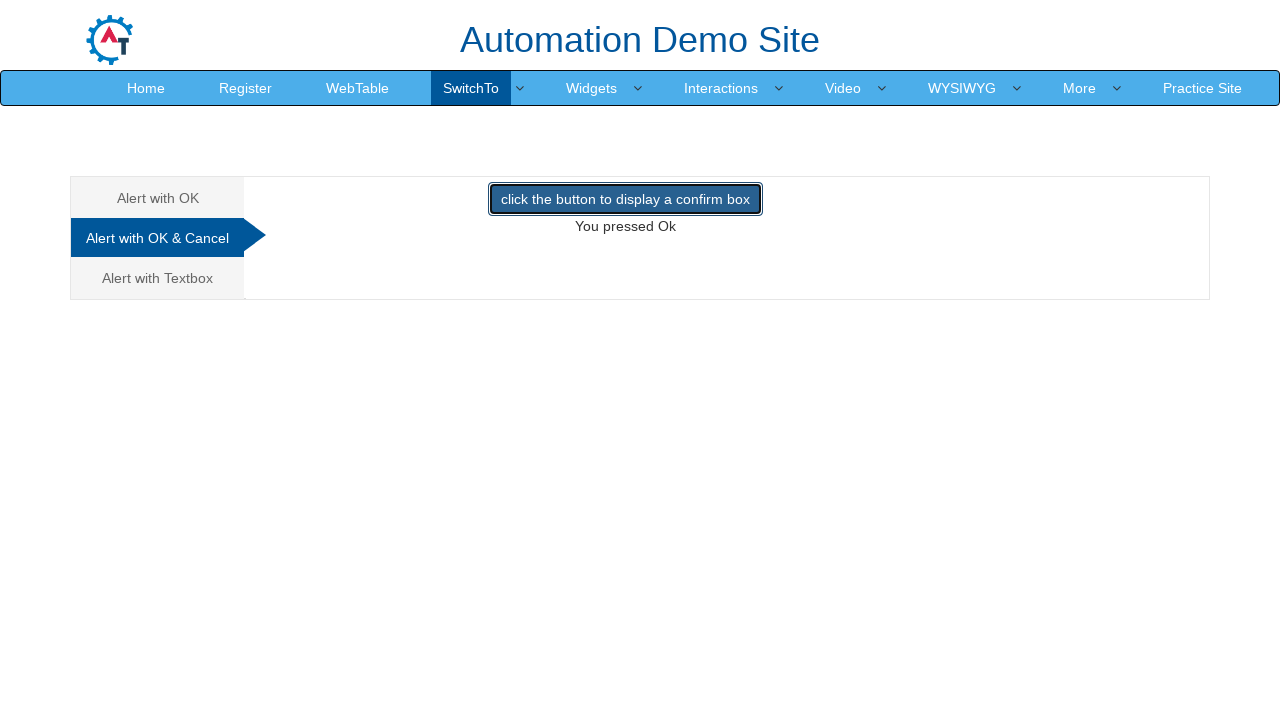

Clicked on 'Alert with Textbox' tab at (158, 278) on a:has-text('Alert with Textbox')
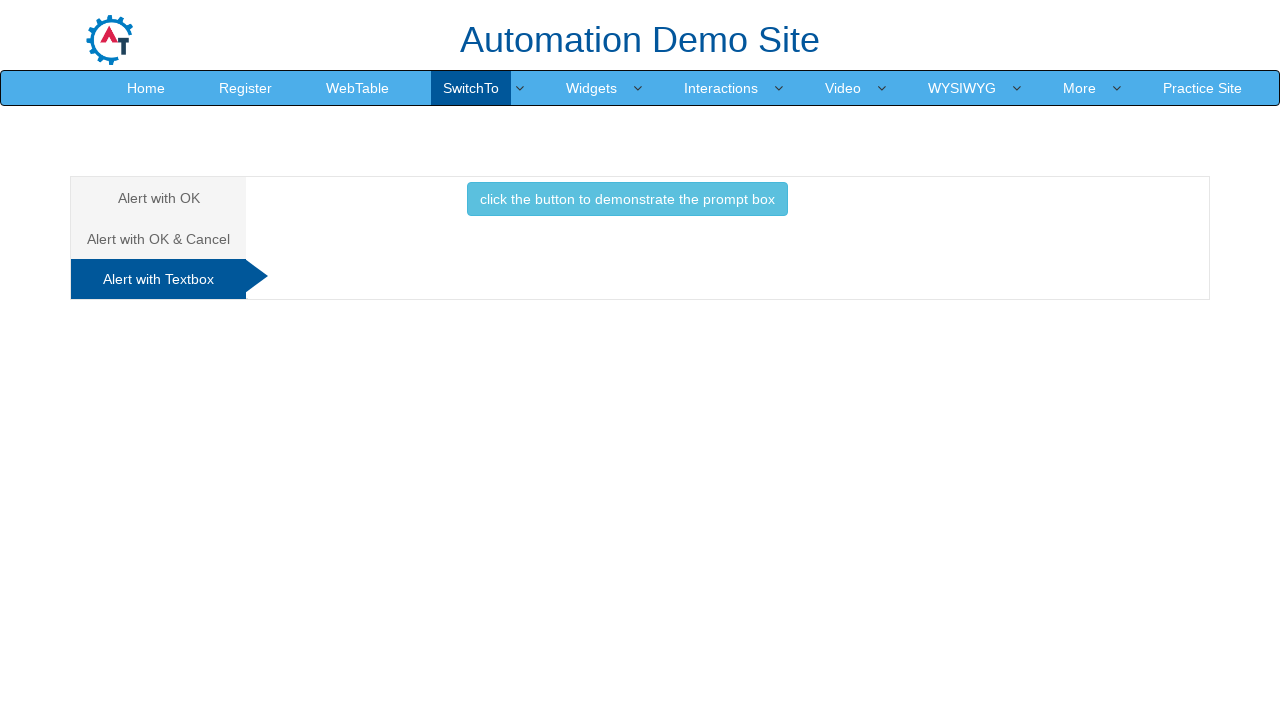

Set up dialog handler to accept prompt with text 'JohnDoe123'
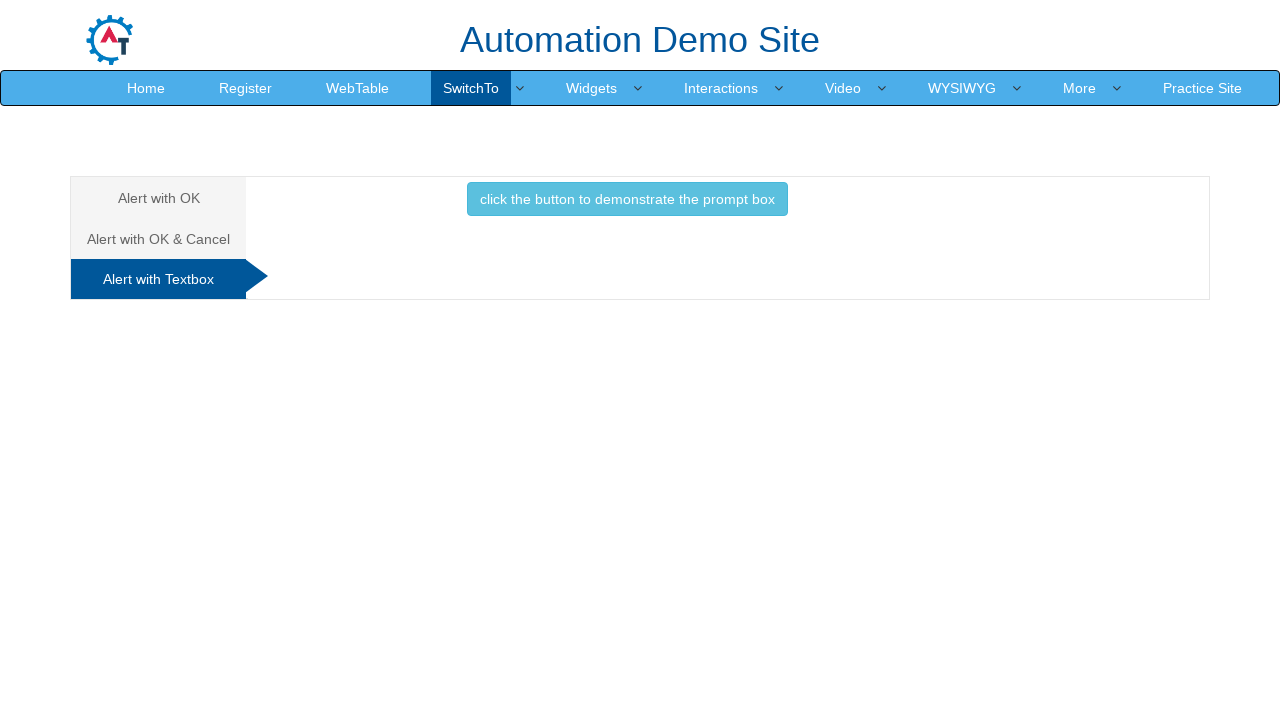

Clicked button to trigger prompt dialog at (627, 199) on button.btn.btn-info
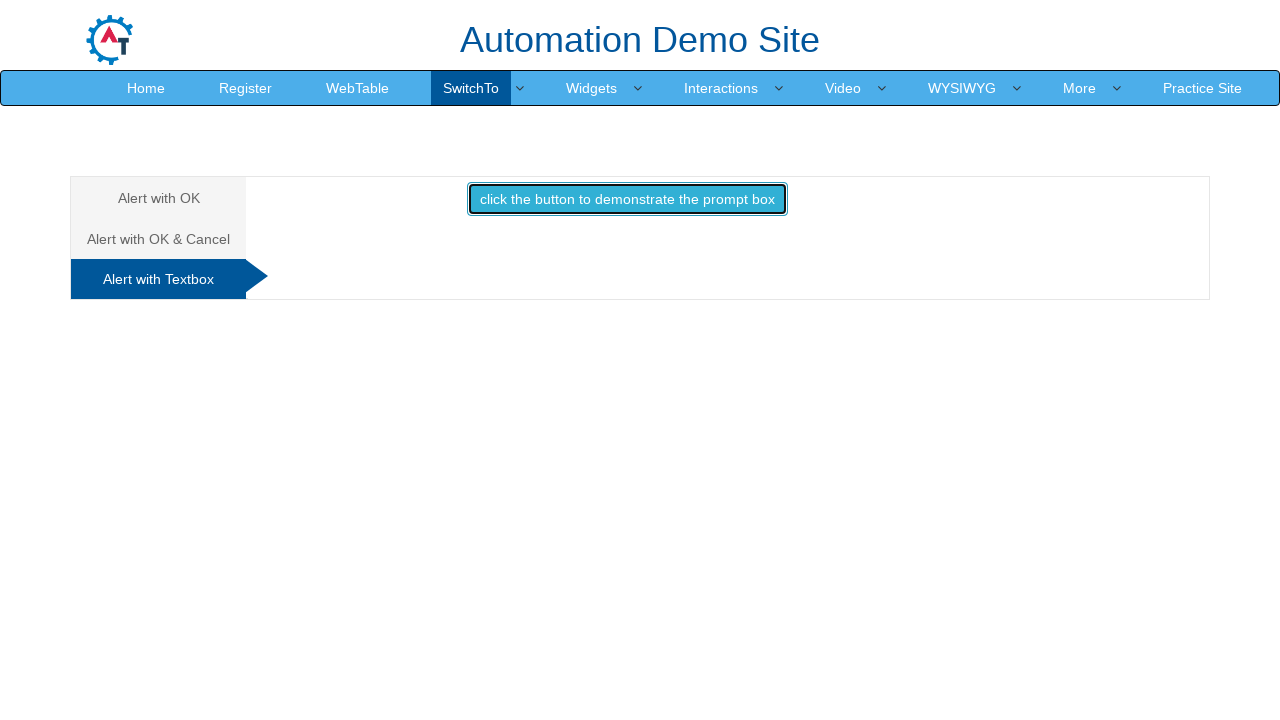

Waited for prompt dialog to be processed
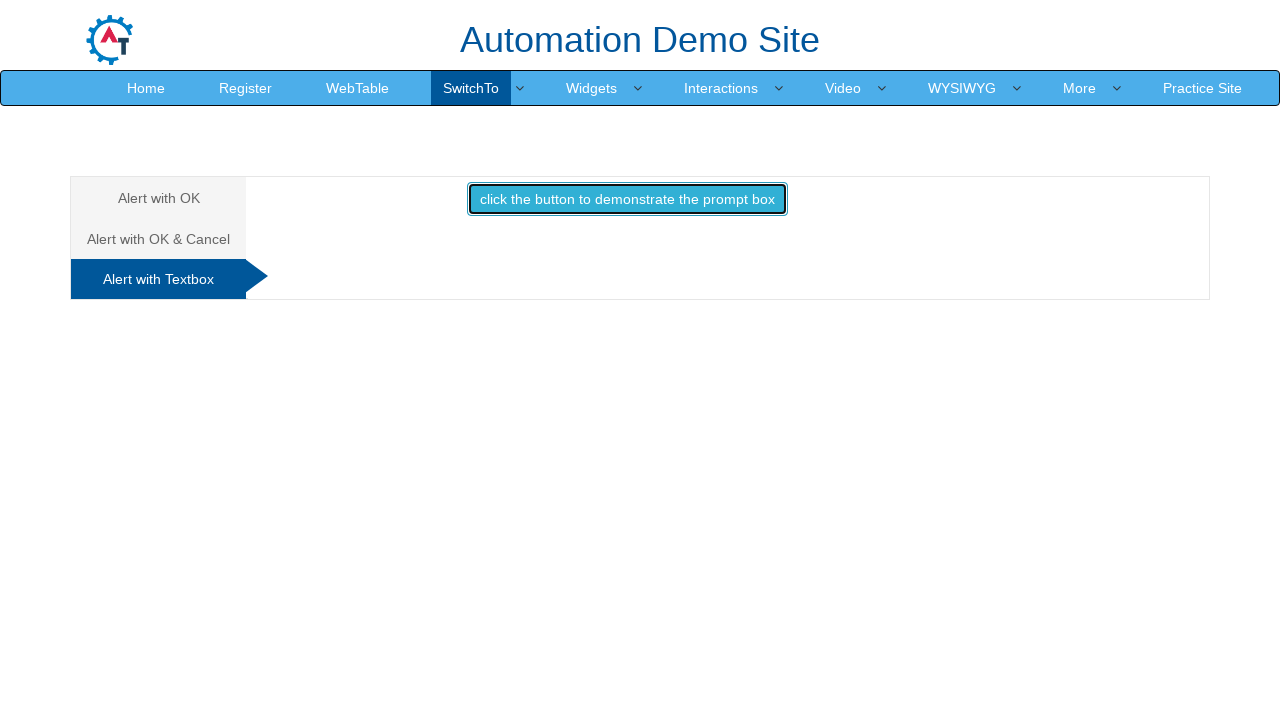

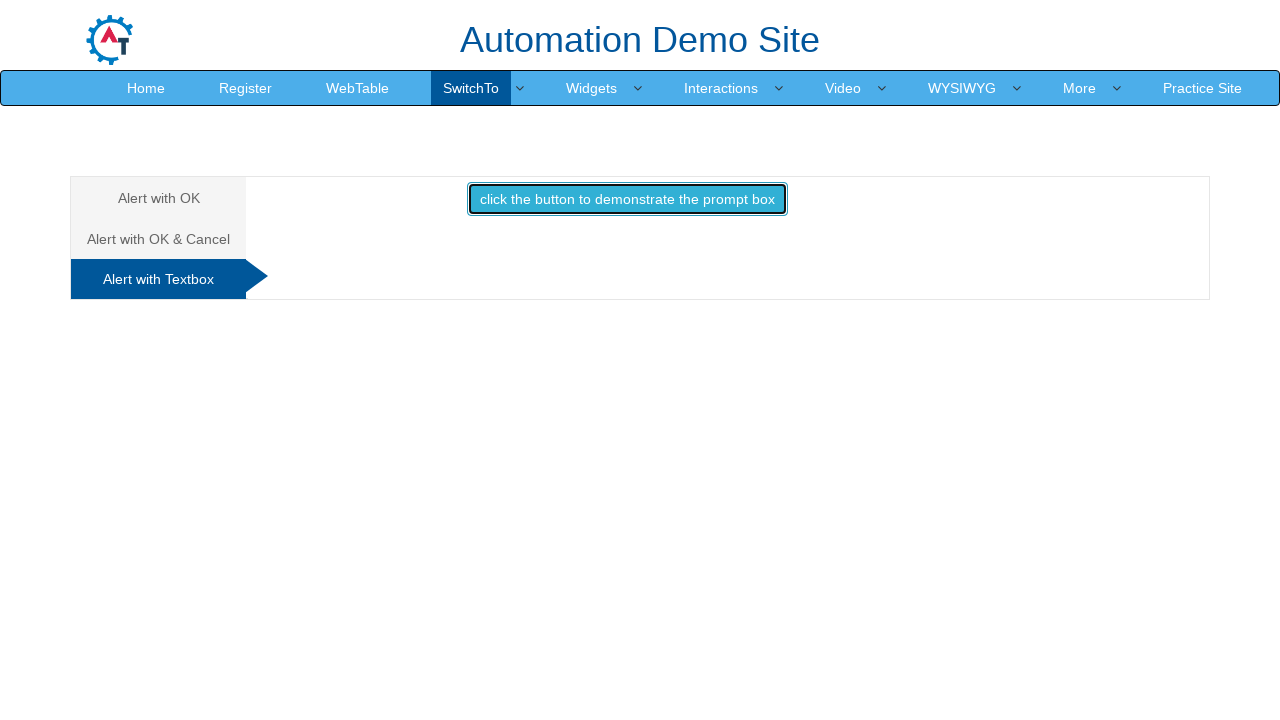